Tests alert handling by triggering an alert popup and accepting it

Starting URL: http://testautomationpractice.blogspot.com/

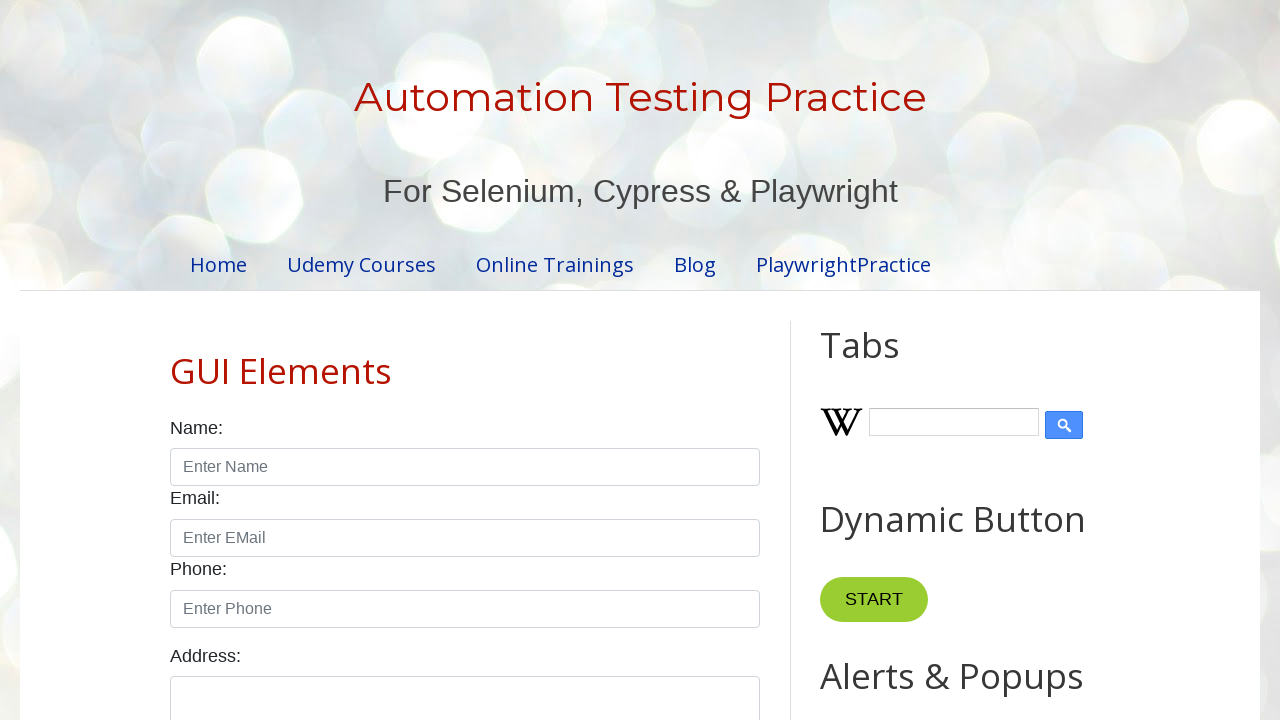

Clicked button to trigger alert popup at (888, 361) on xpath=//*[@id='HTML9']/div[1]/button
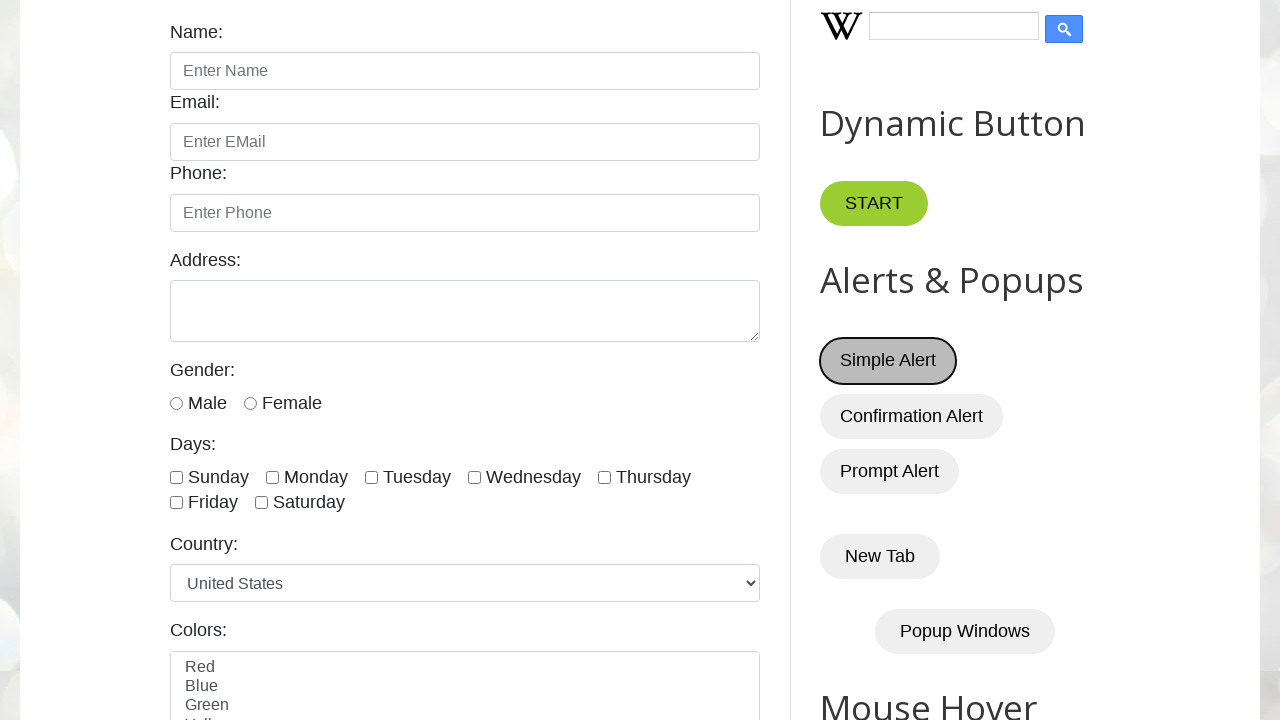

Set up dialog handler to accept alert
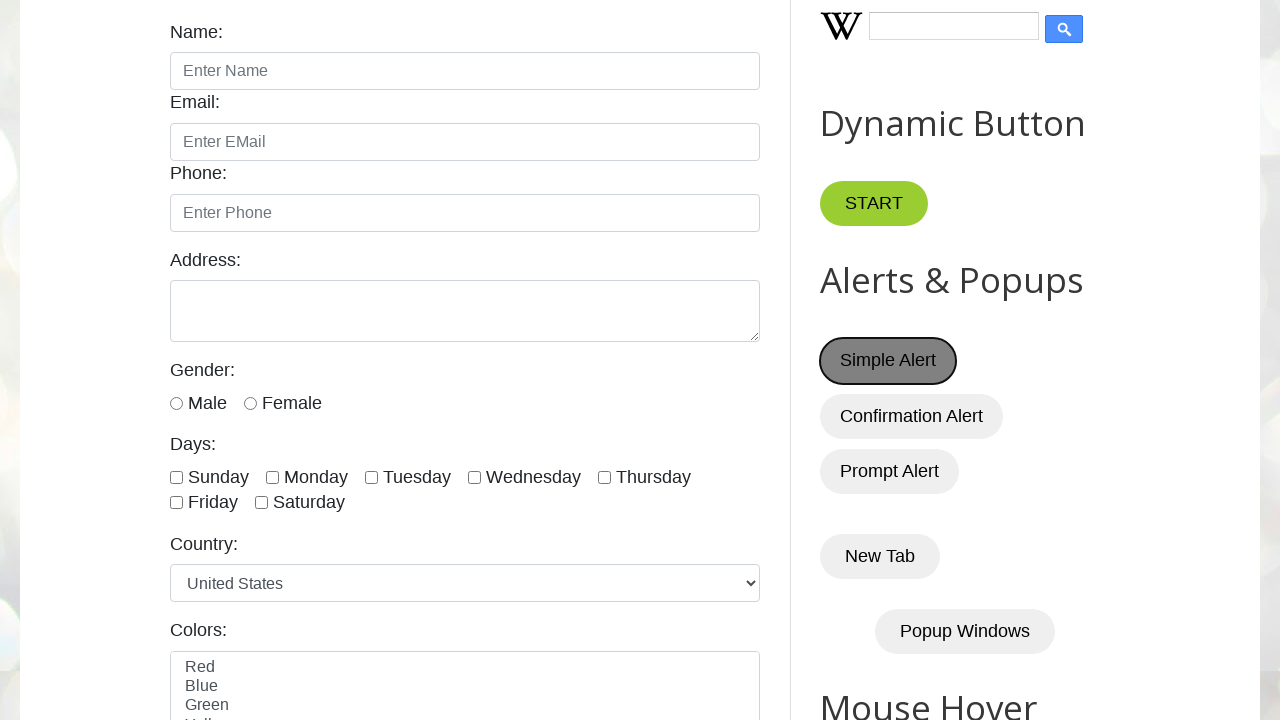

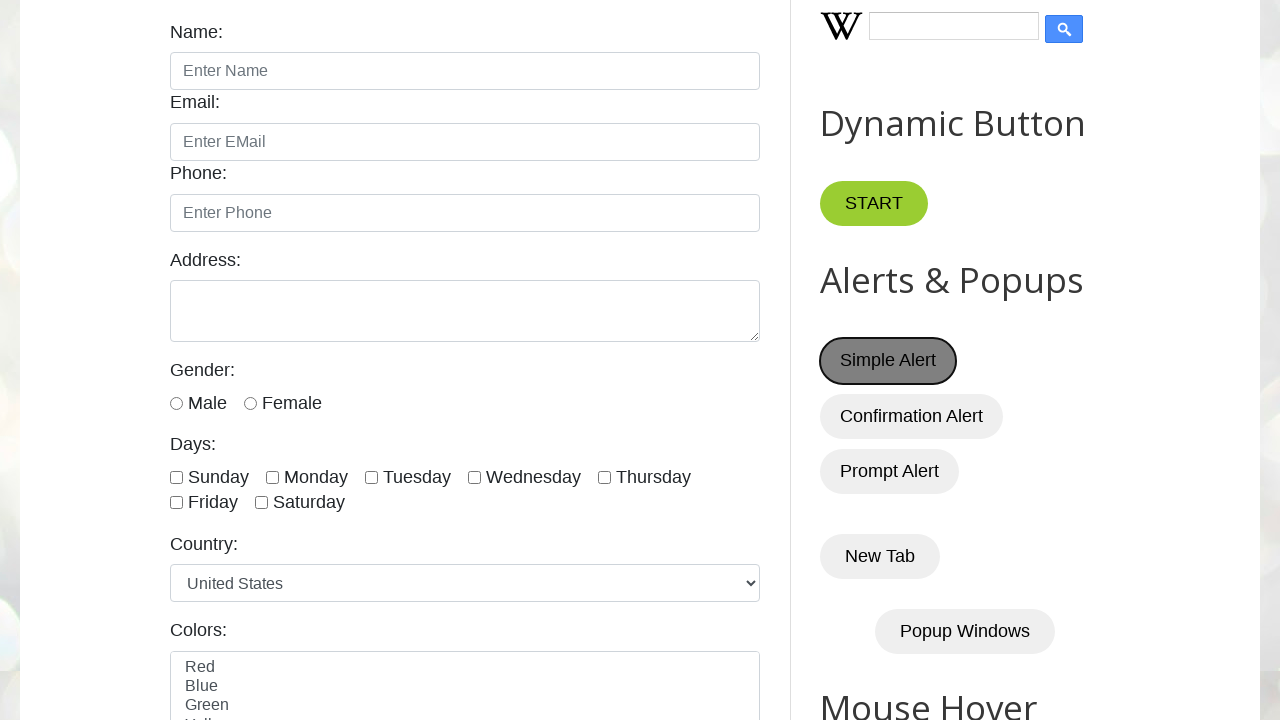